Tests web table interaction by locating a specific row containing "Jordan.Mathews" and clicking the checkbox in that row

Starting URL: https://selectorshub.com/xpath-practice-page/

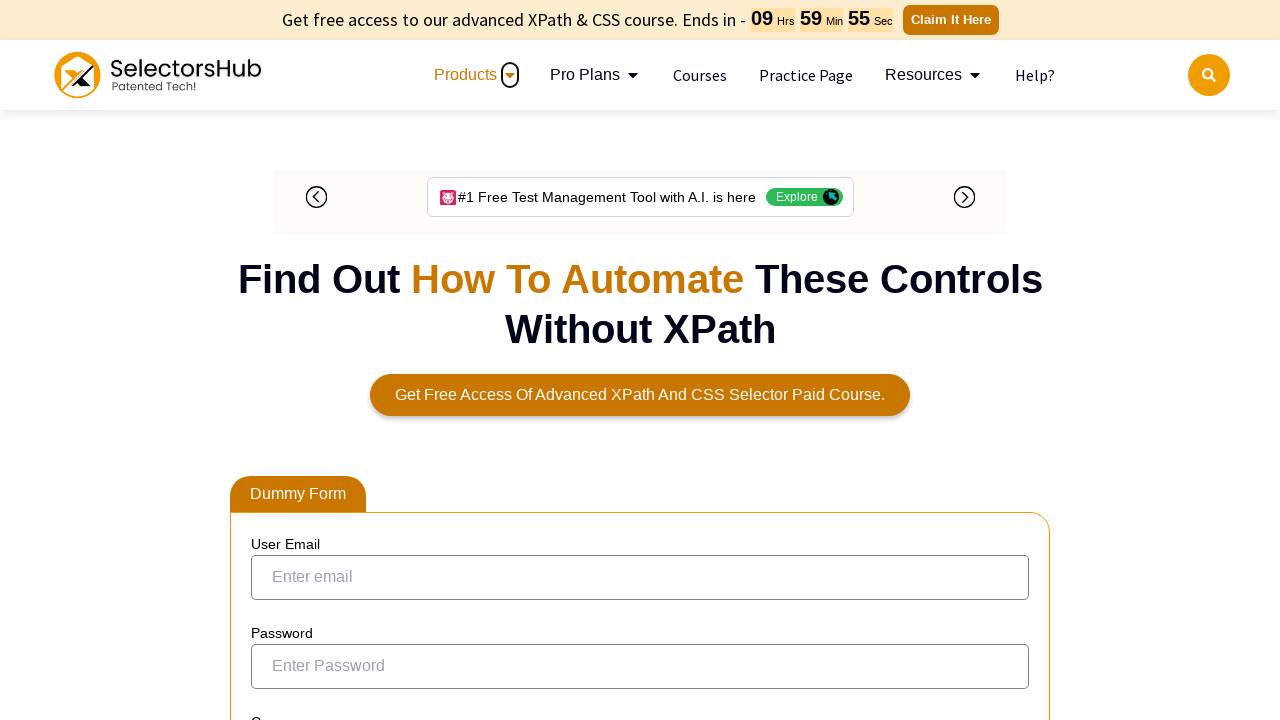

Waited for table to load and Jordan.Mathews link to be visible
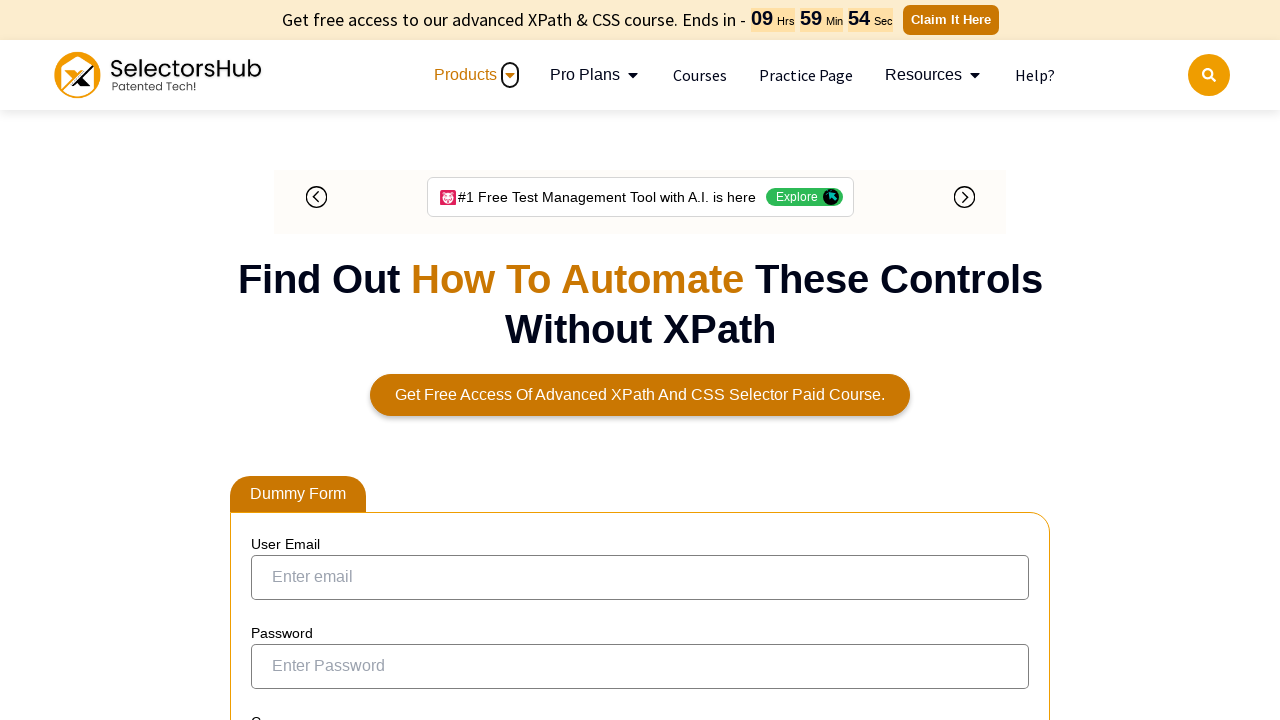

Clicked the checkbox in the row containing Jordan.Mathews at (274, 353) on xpath=//a[text()='Jordan.Mathews']/parent::td/preceding-sibling::td/input[@type=
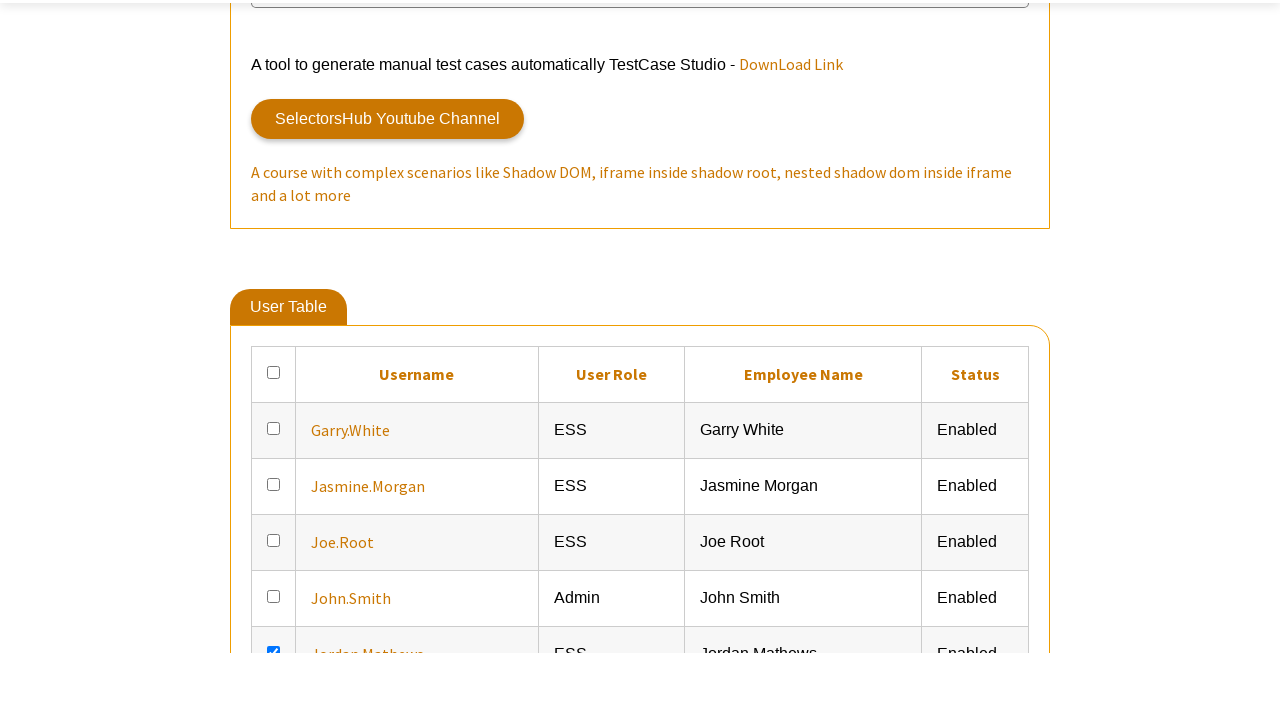

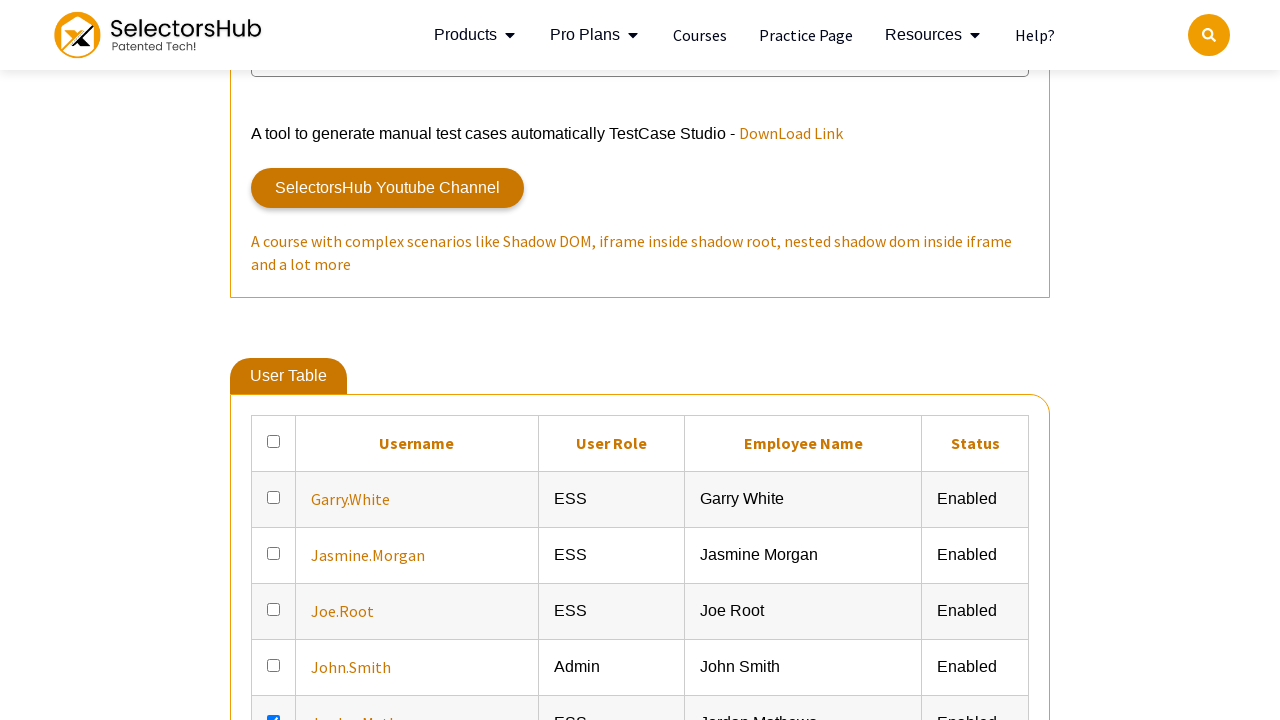